Tests drag and drop functionality by dragging a small circle onto a big circle and verifying the success message "You did great!" appears.

Starting URL: https://loopcamp.vercel.app/drag-and-drop-circles.html

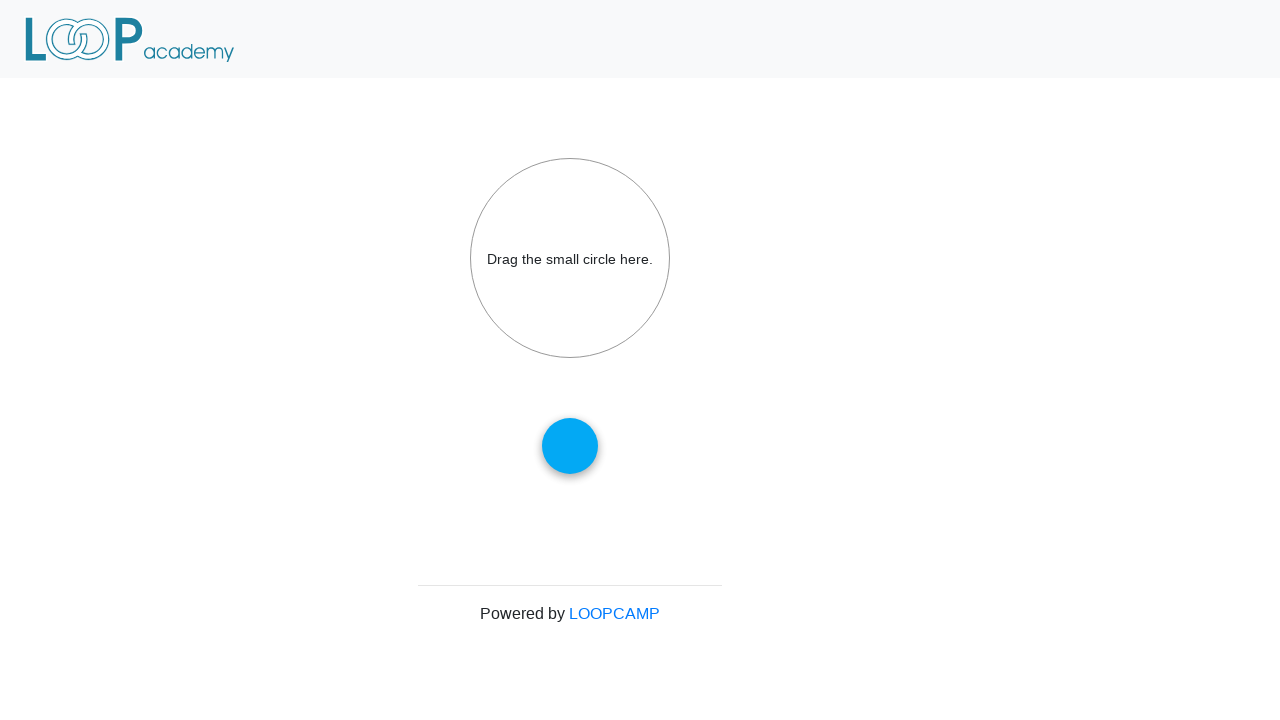

Navigated to drag and drop circles test page
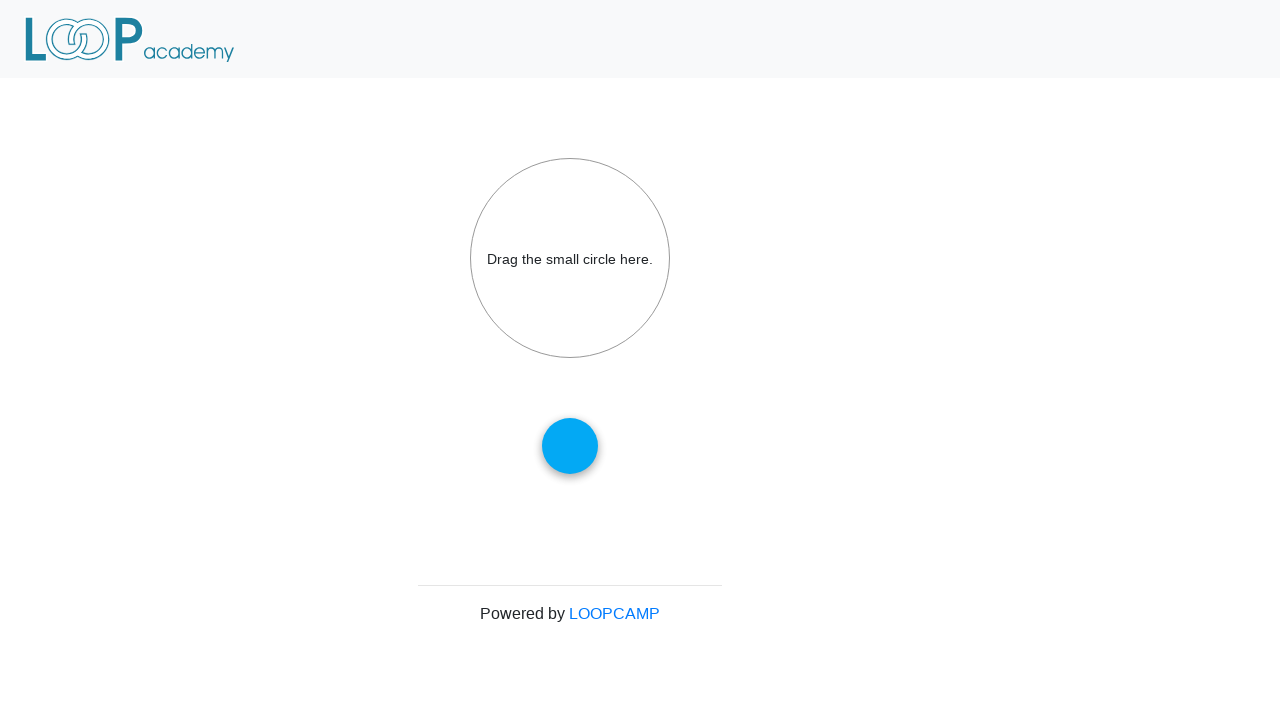

Located the small draggable circle element
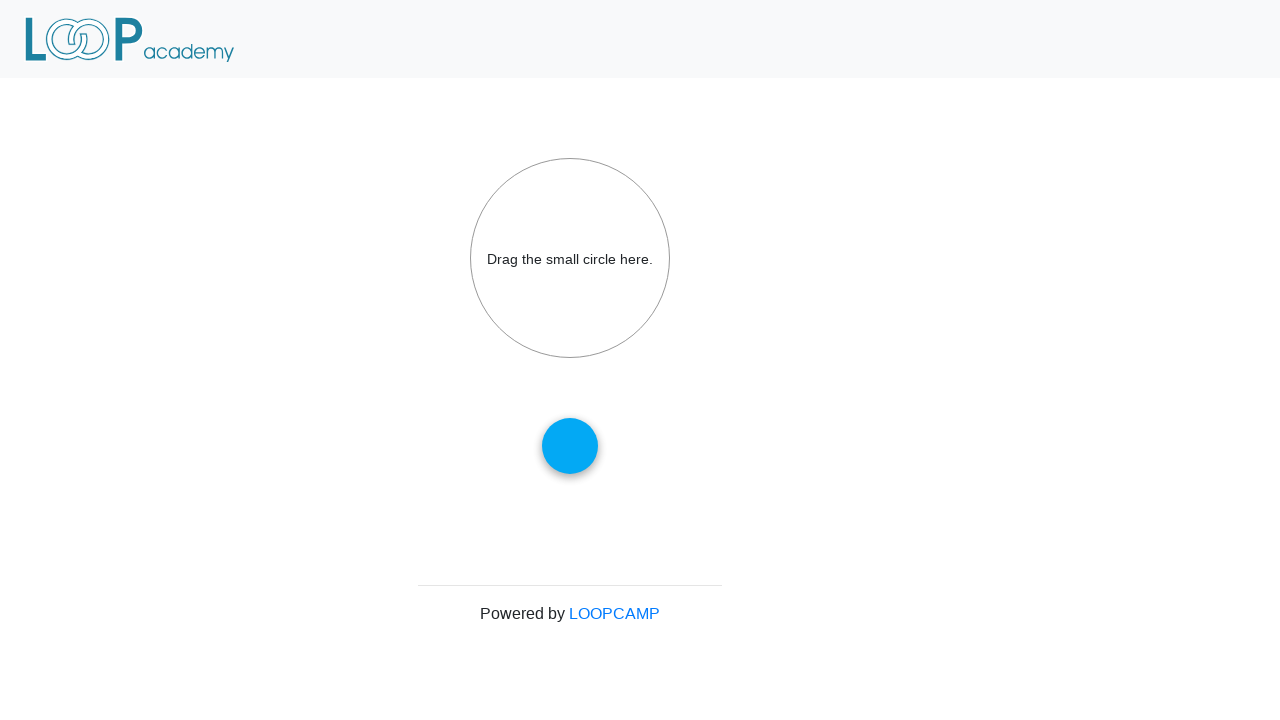

Located the big circle drop target element
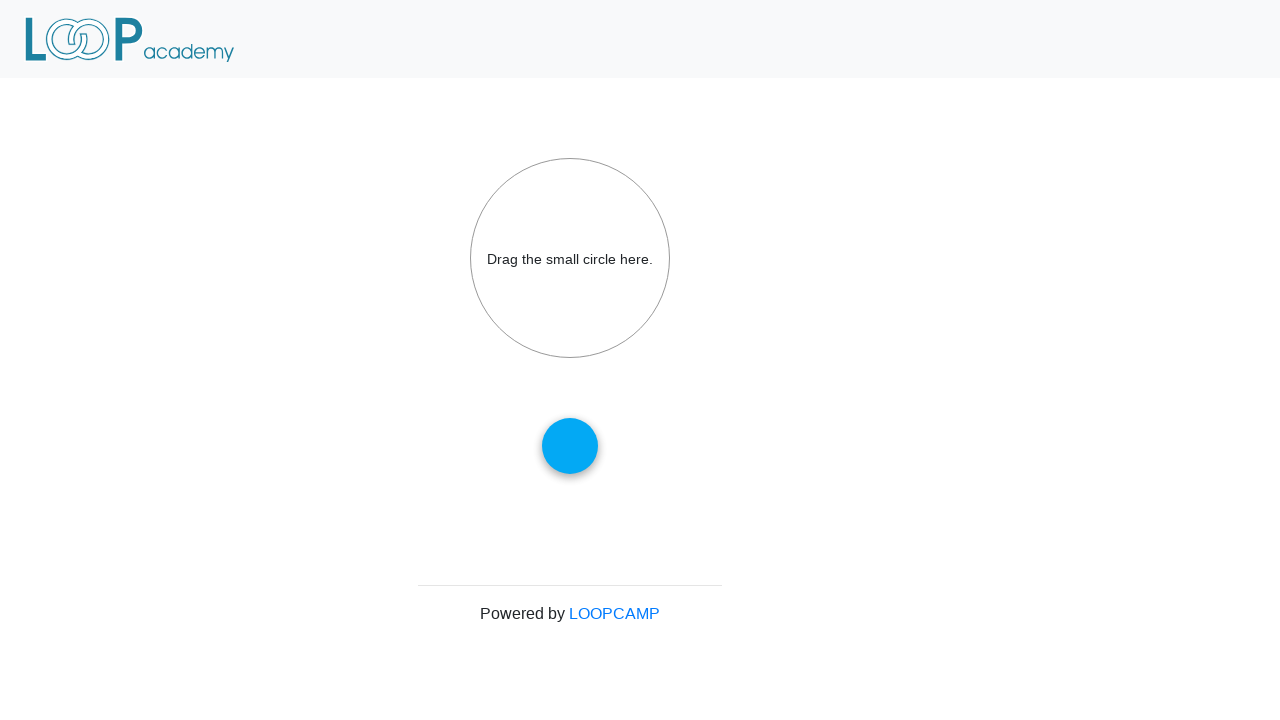

Dragged small circle onto big circle at (570, 258)
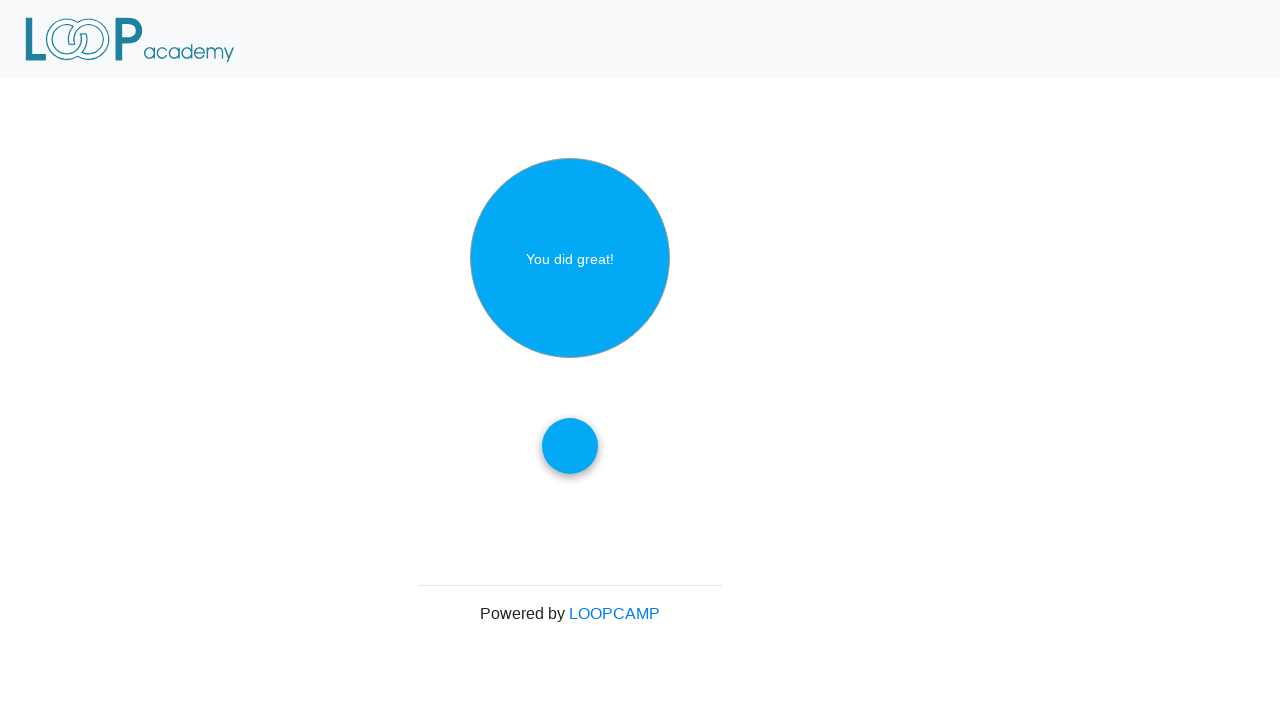

Located success message element
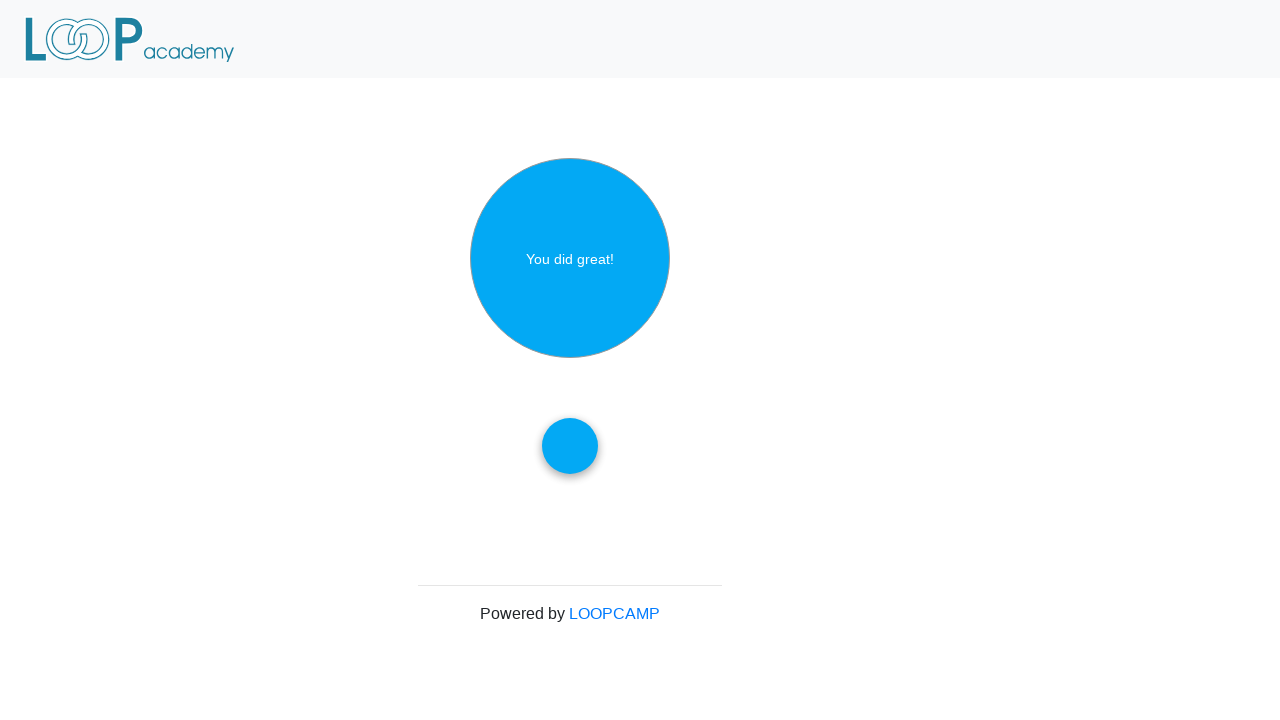

Verified success message 'You did great!' appeared
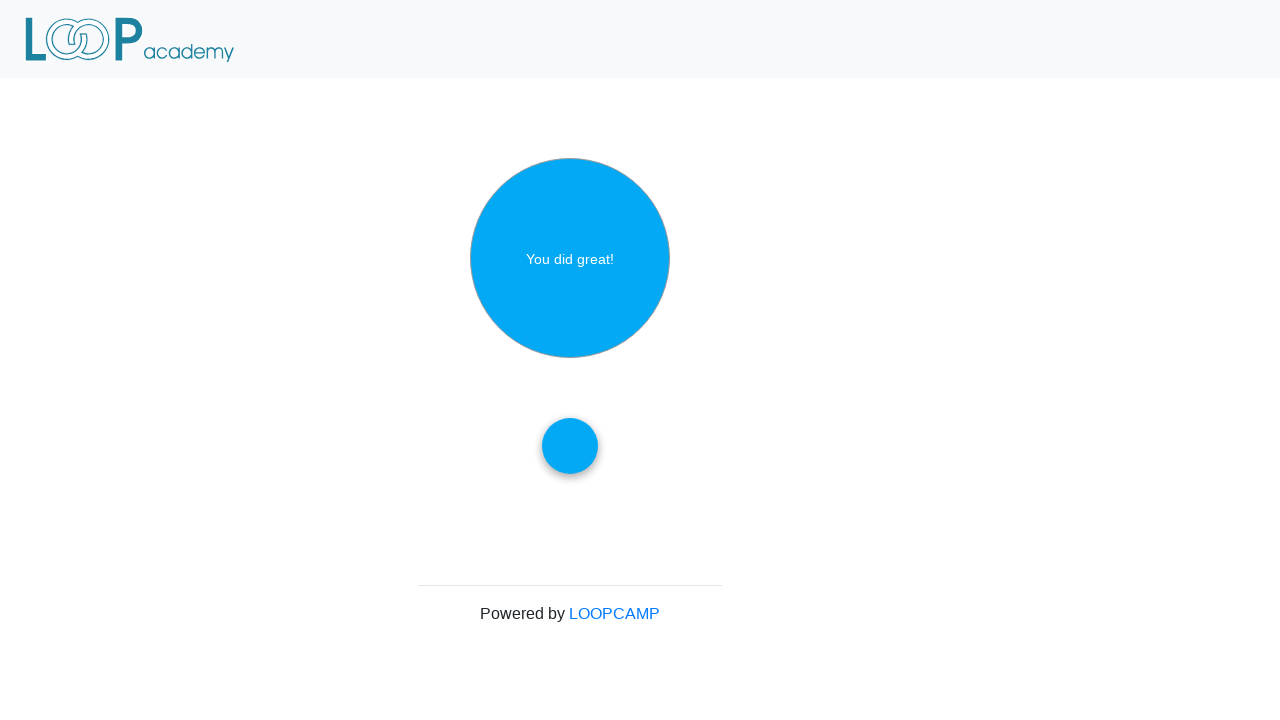

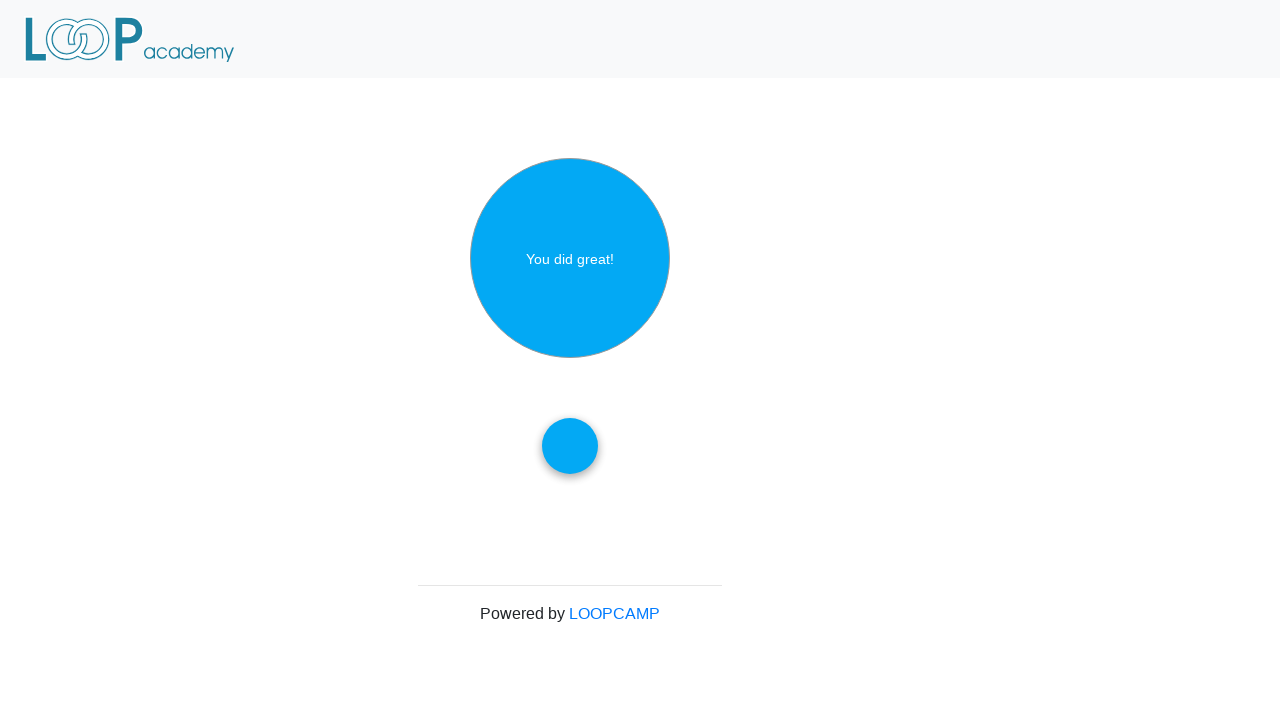